Tests JavaScript alert handling by clicking a confirm button that triggers a JavaScript confirm dialog

Starting URL: https://v1.training-support.net/selenium/javascript-alerts

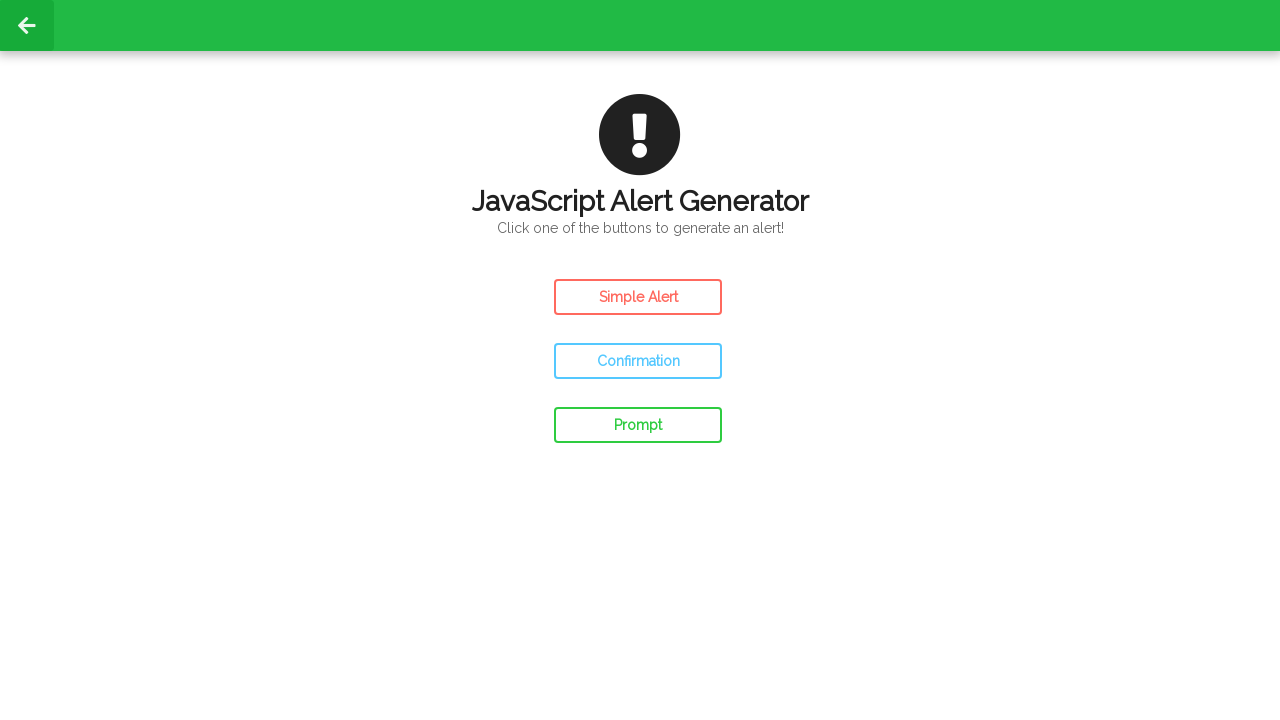

Clicked the confirm button to trigger JavaScript confirm dialog at (638, 361) on #confirm
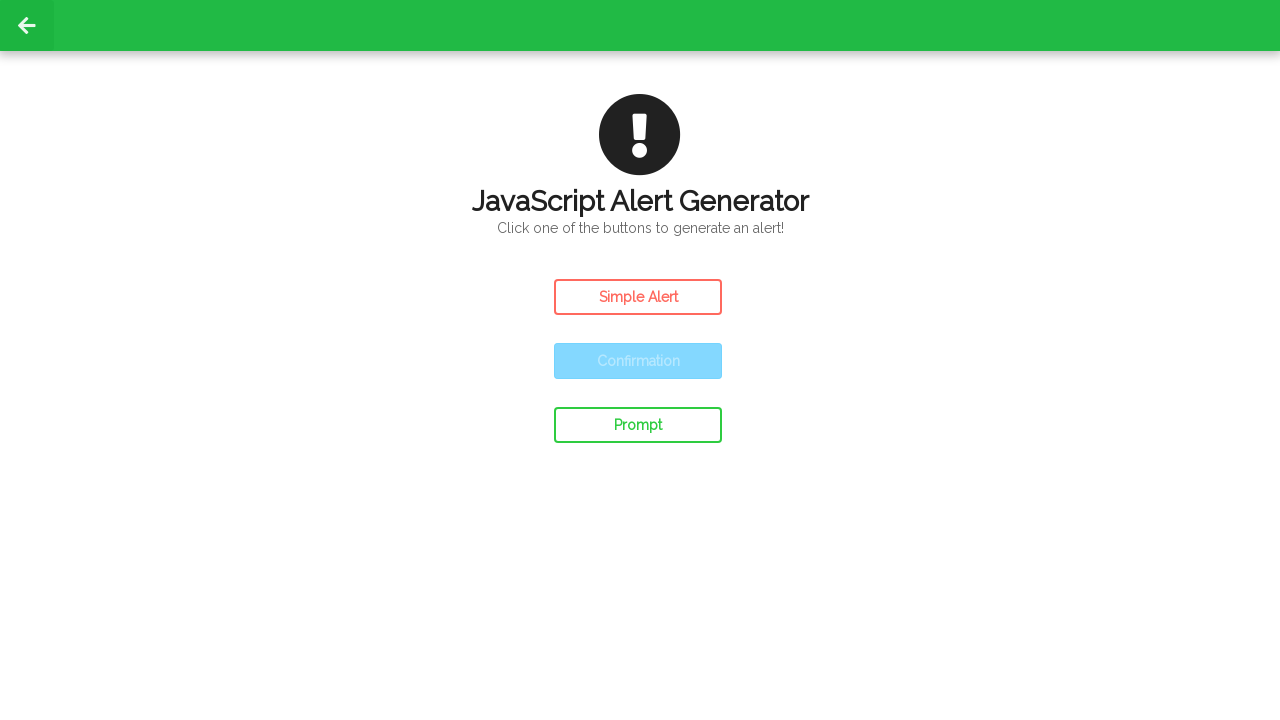

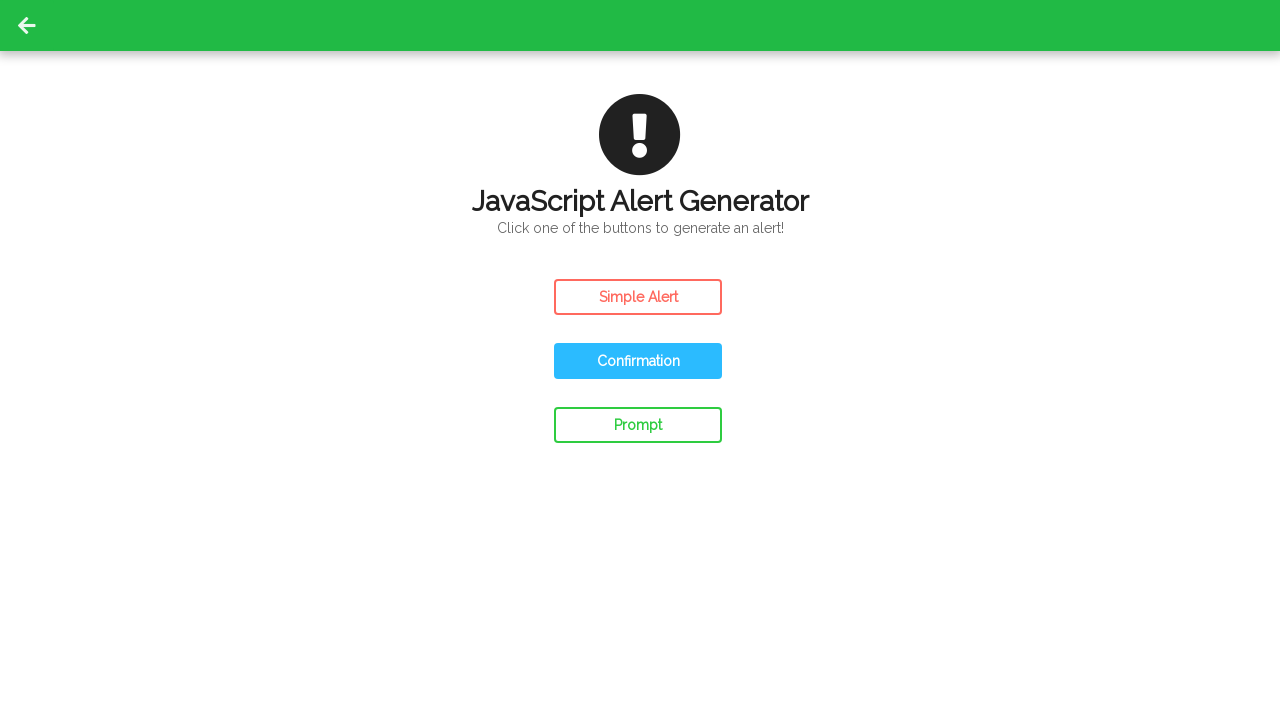